Tests input functionality by navigating to the inputs page, filling a number input field, and retrieving the entered value

Starting URL: https://practice.cydeo.com/

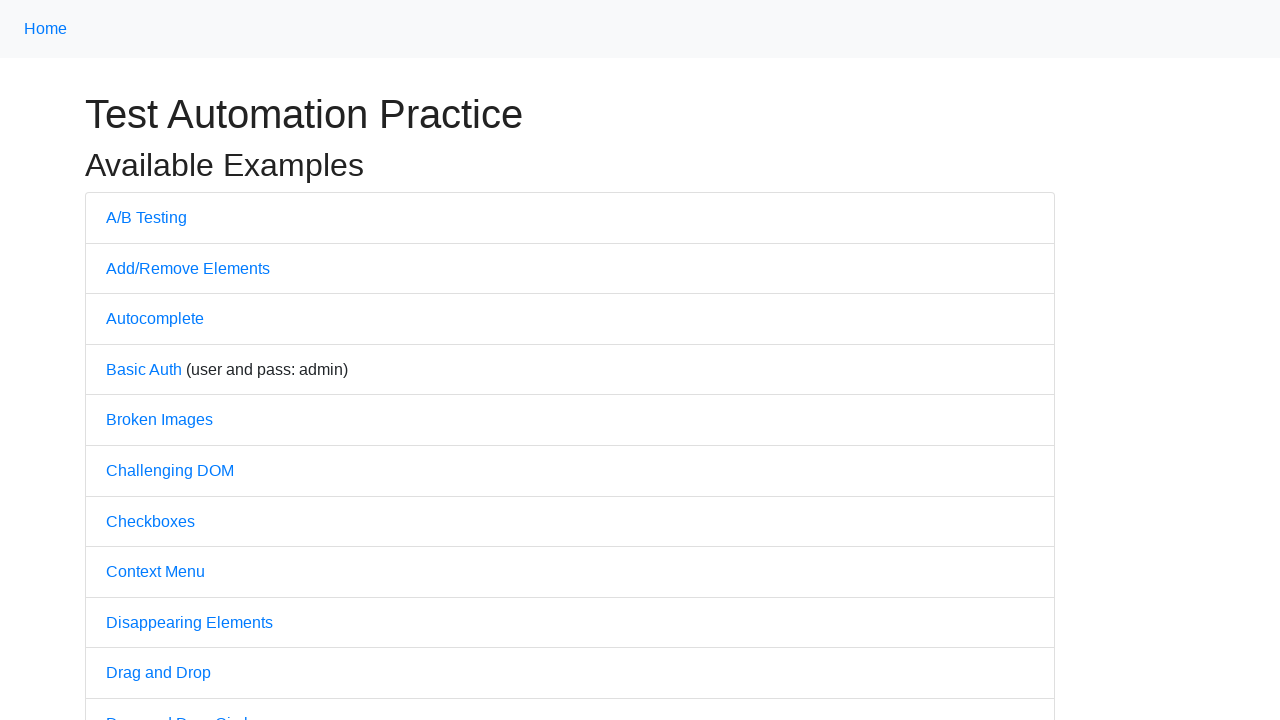

Clicked on Inputs link at (128, 361) on internal:text="Inputs"i
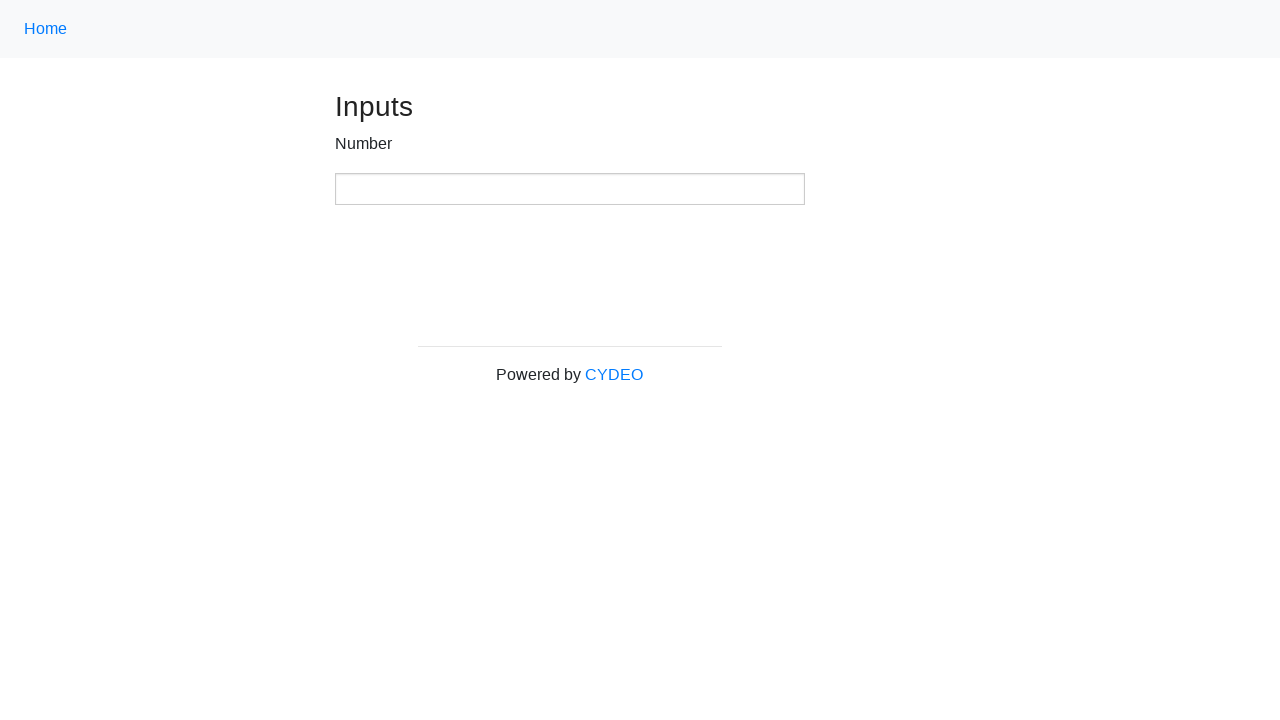

Filled number input field with value '123' on xpath=//input[@type='number']
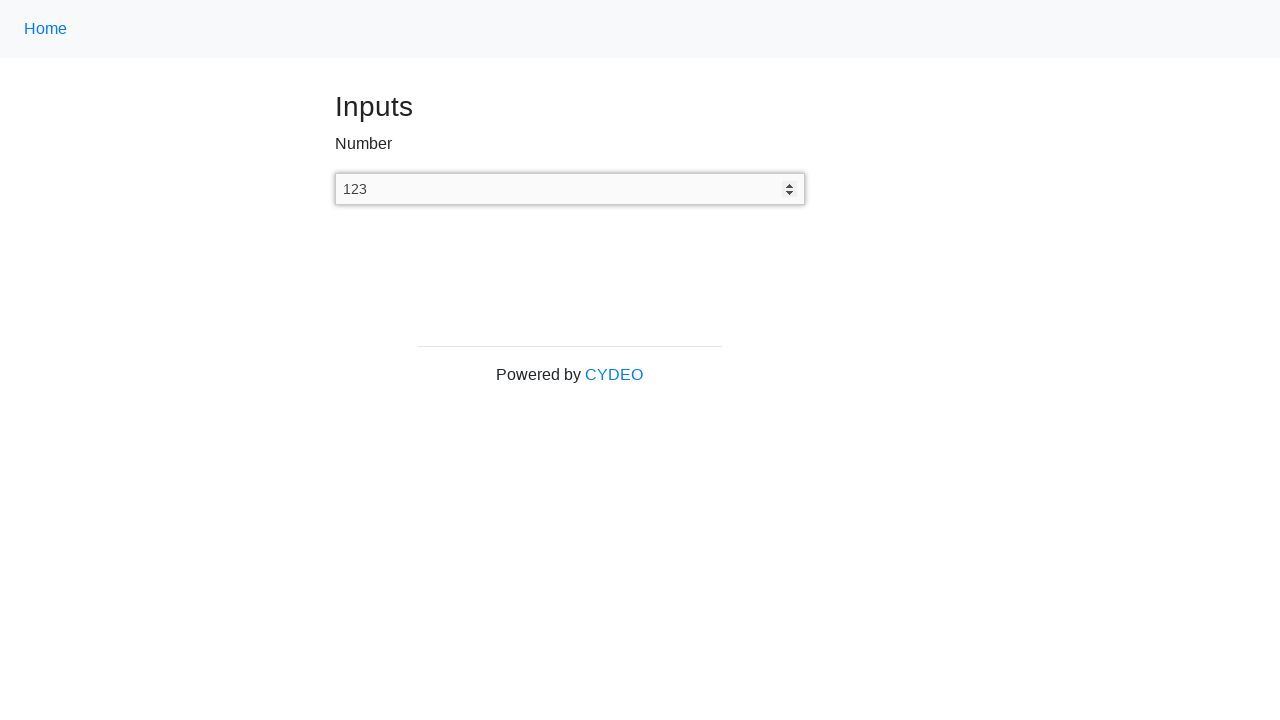

Retrieved input value: '123'
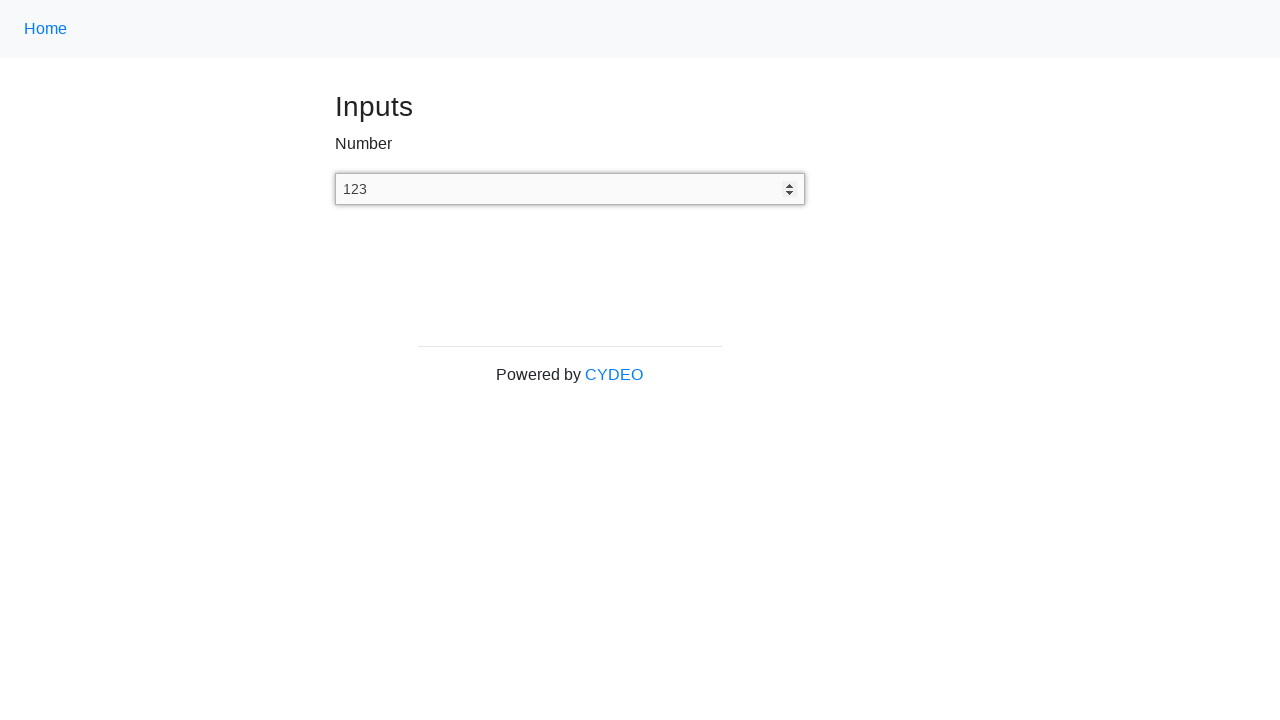

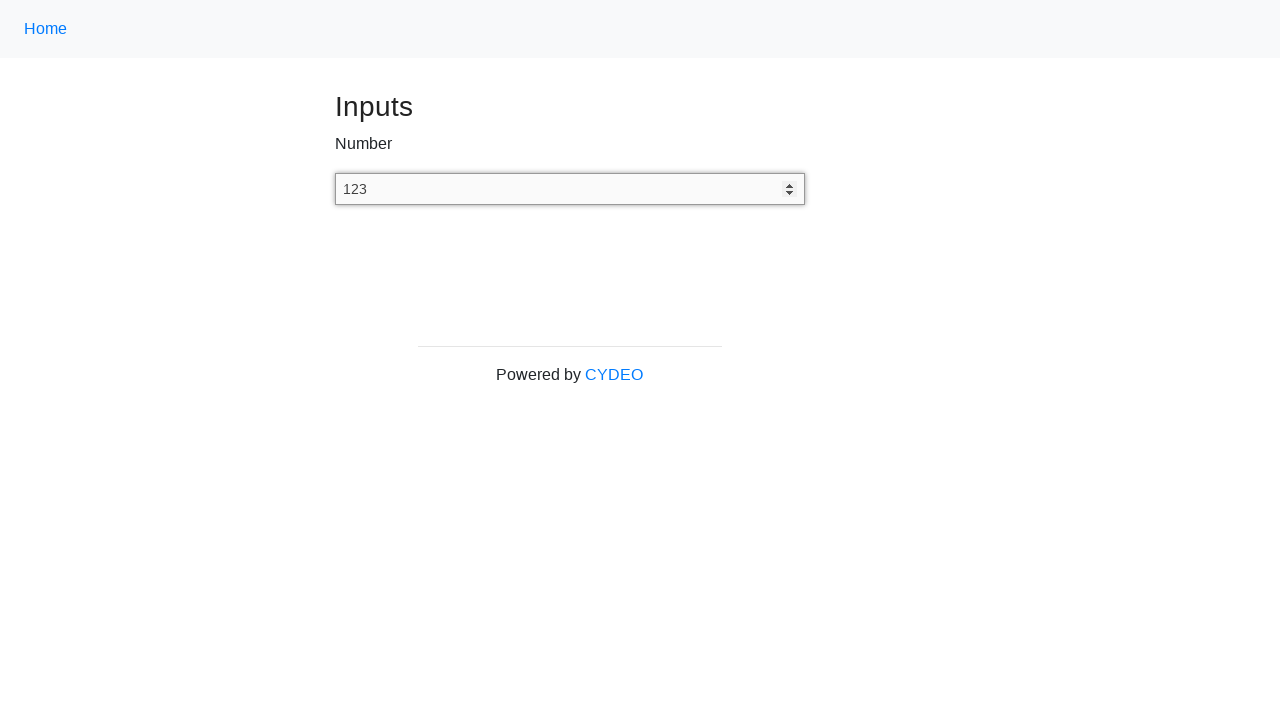